Tests multiple item selection using Ctrl key on jQuery UI selectable widget by holding Ctrl and clicking on multiple items

Starting URL: https://jqueryui.com/selectable/

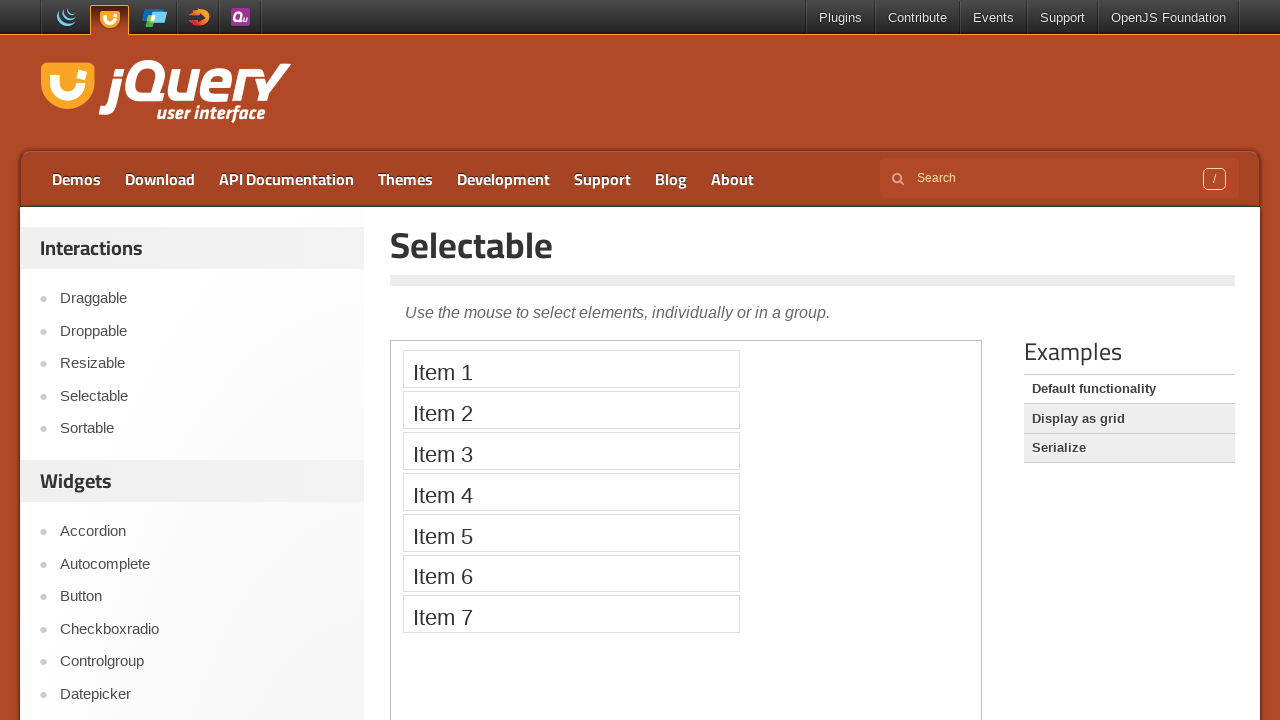

Located the iframe containing the jQuery UI selectable widget
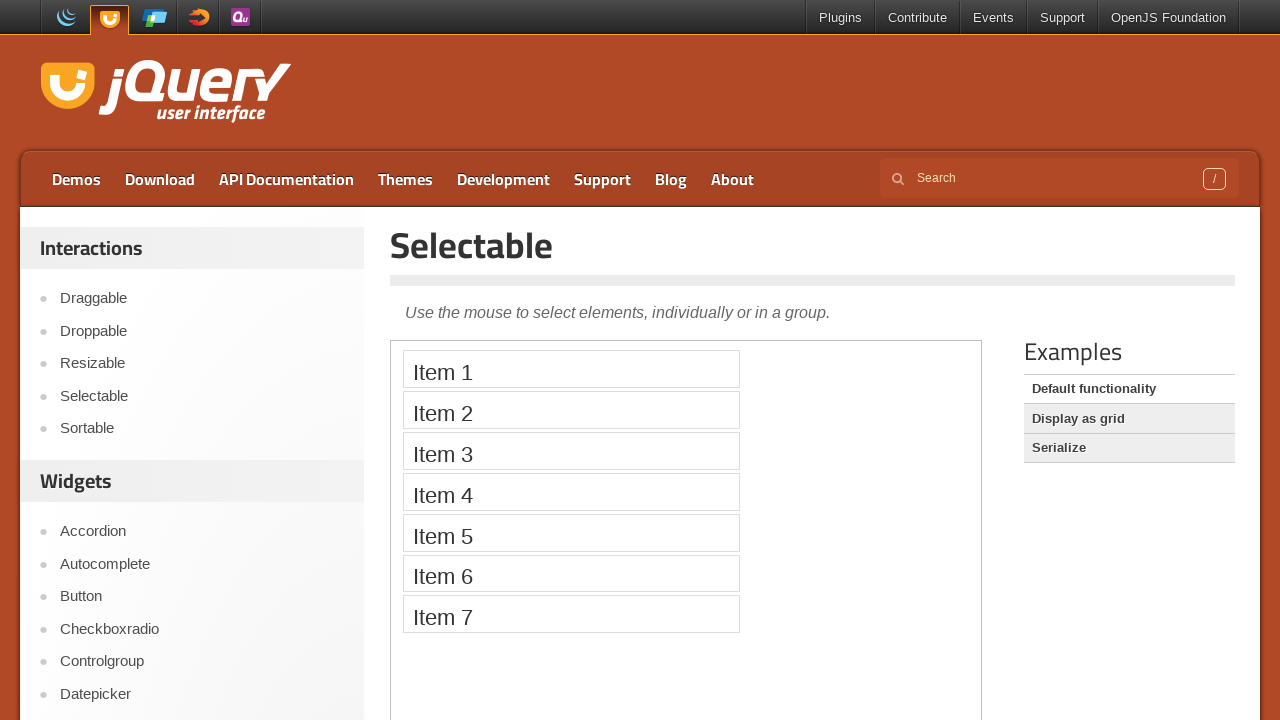

Located Item 1 element in the selectable widget
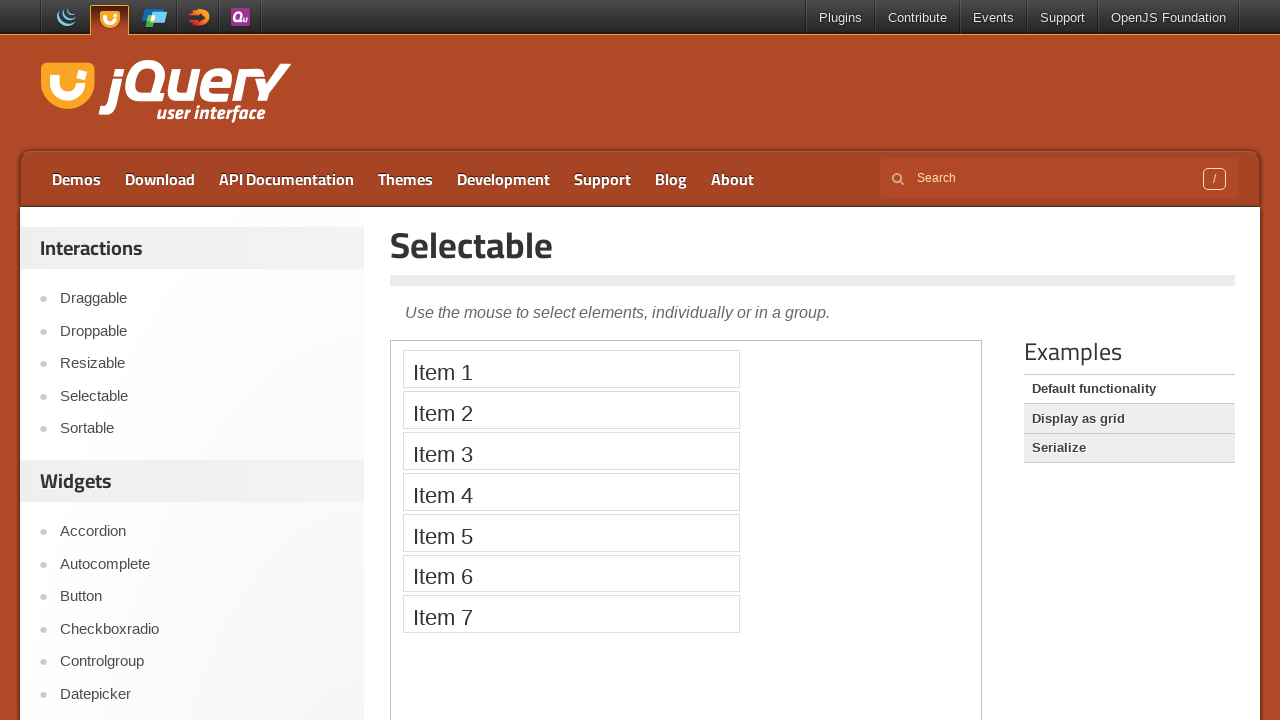

Located Item 2 element in the selectable widget
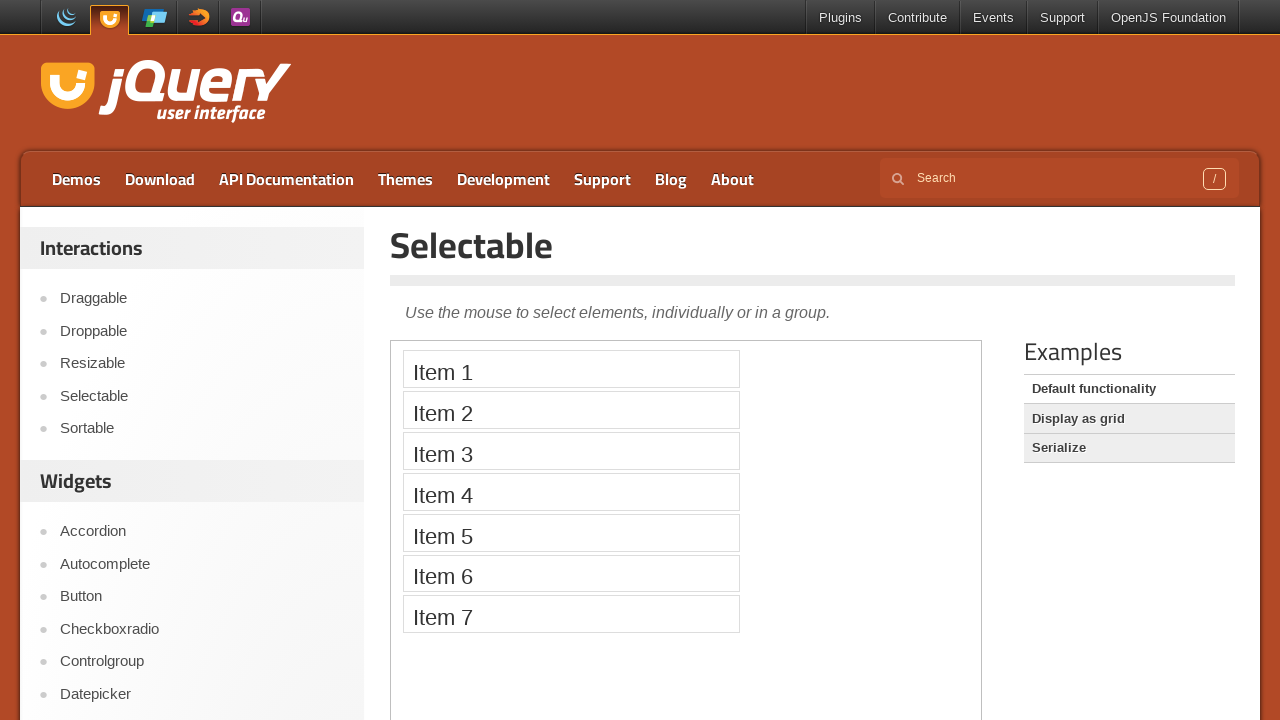

Located Item 4 element in the selectable widget
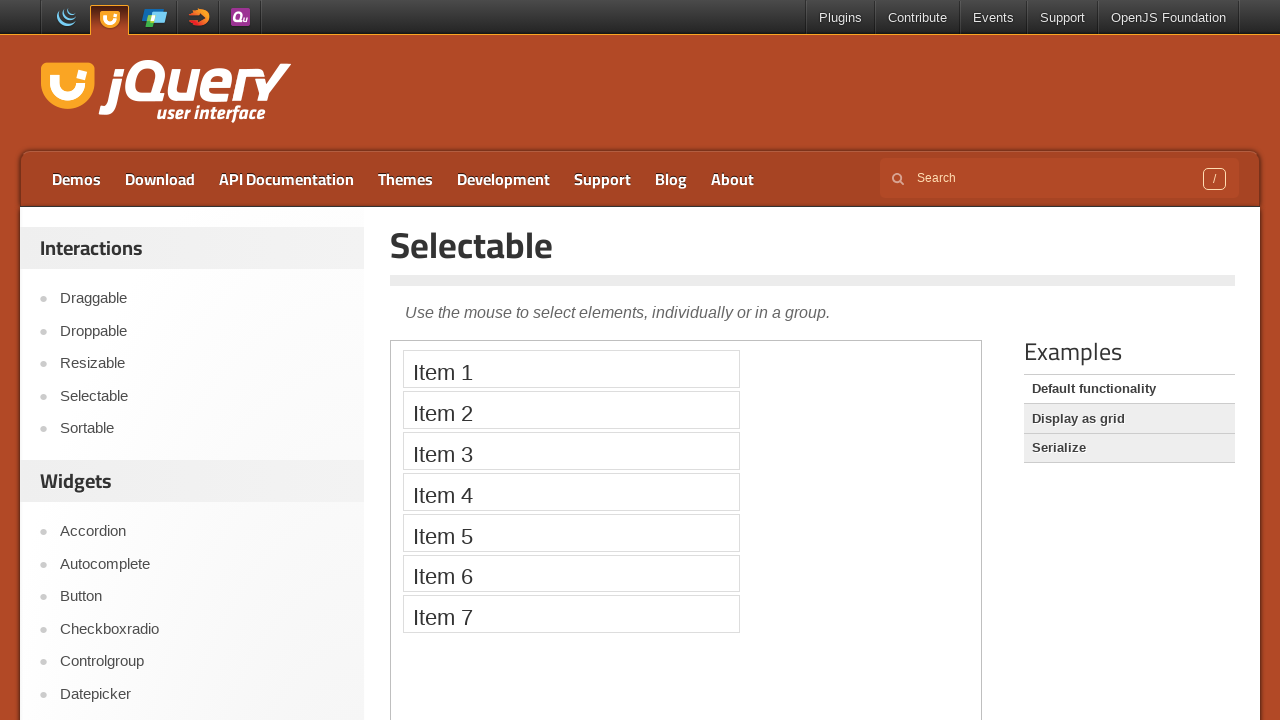

Located Item 5 element in the selectable widget
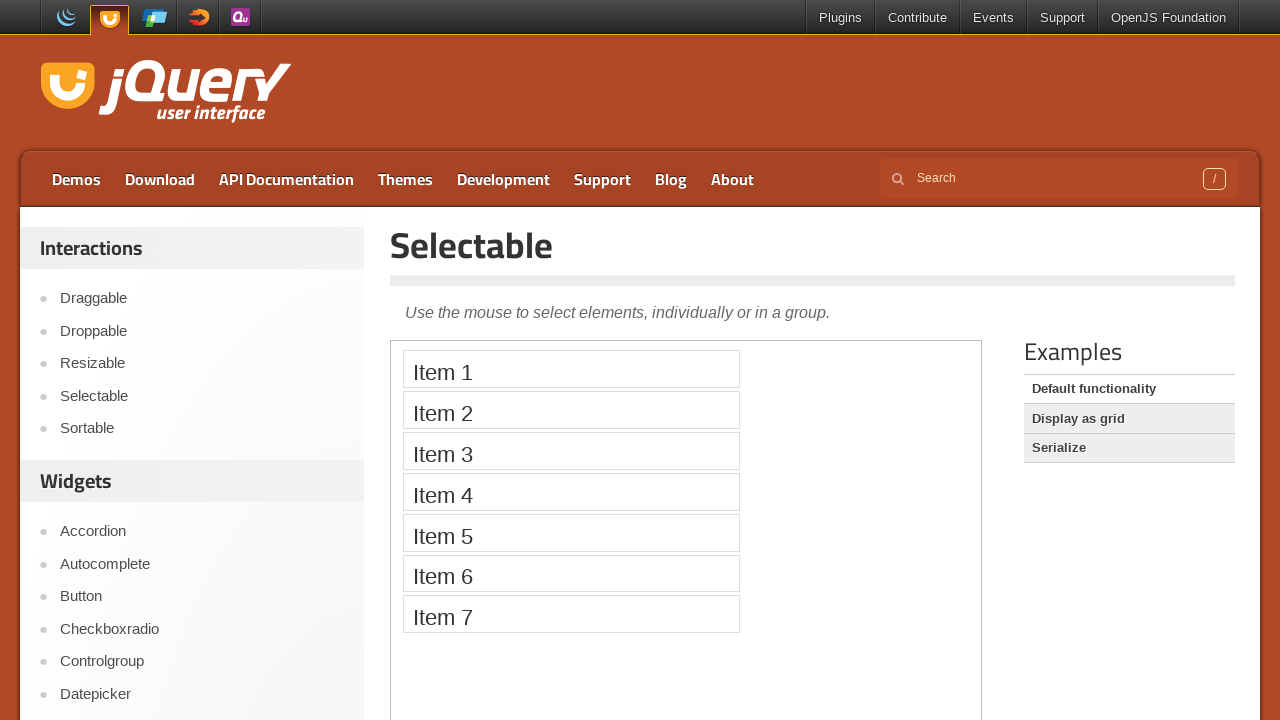

Pressed Ctrl key to enable multi-select mode
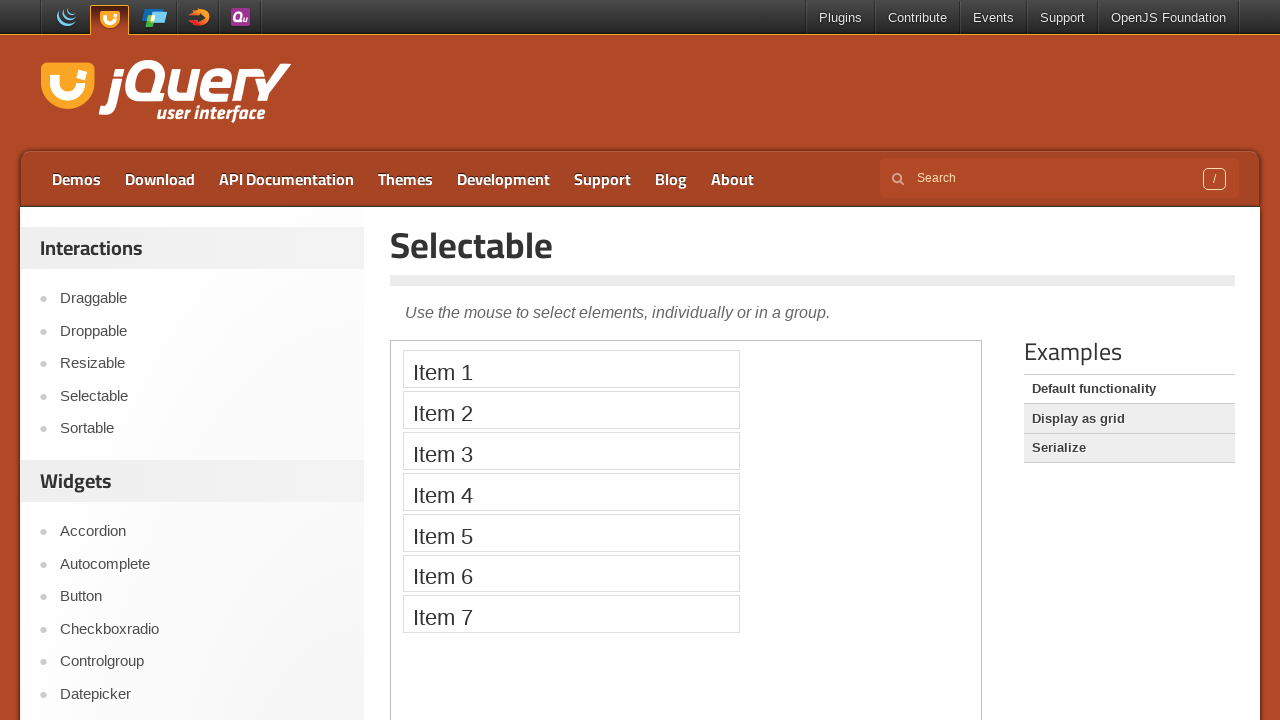

Clicked Item 1 while holding Ctrl key at (571, 369) on iframe >> nth=0 >> internal:control=enter-frame >> xpath=//li[text()='Item 1']
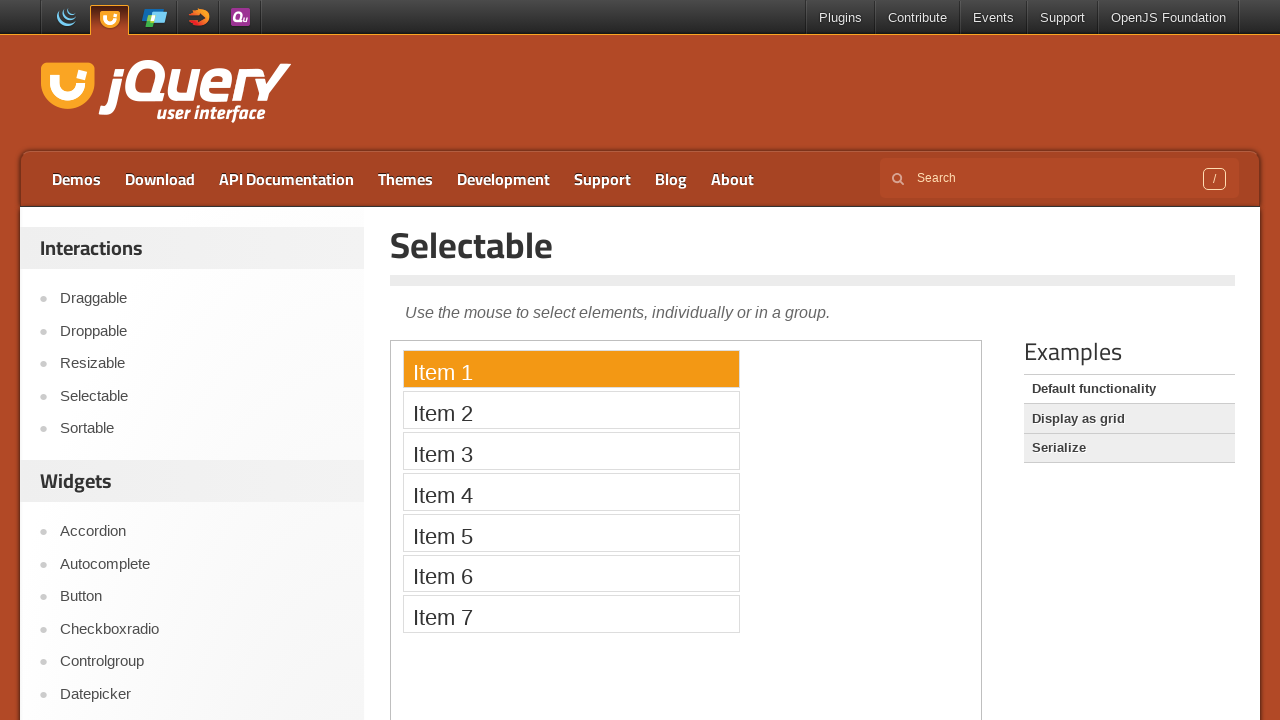

Clicked Item 2 while holding Ctrl key at (571, 410) on iframe >> nth=0 >> internal:control=enter-frame >> xpath=//li[text()='Item 2']
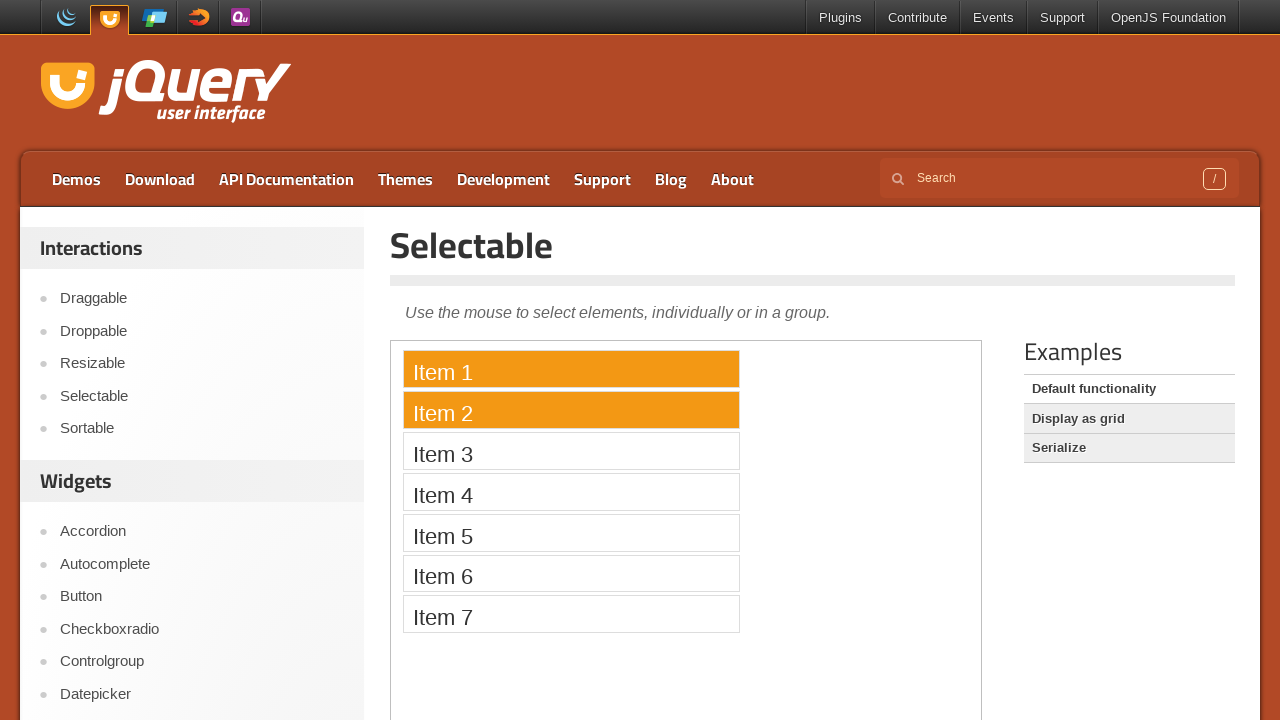

Clicked Item 4 while holding Ctrl key at (571, 492) on iframe >> nth=0 >> internal:control=enter-frame >> xpath=//li[text()='Item 4']
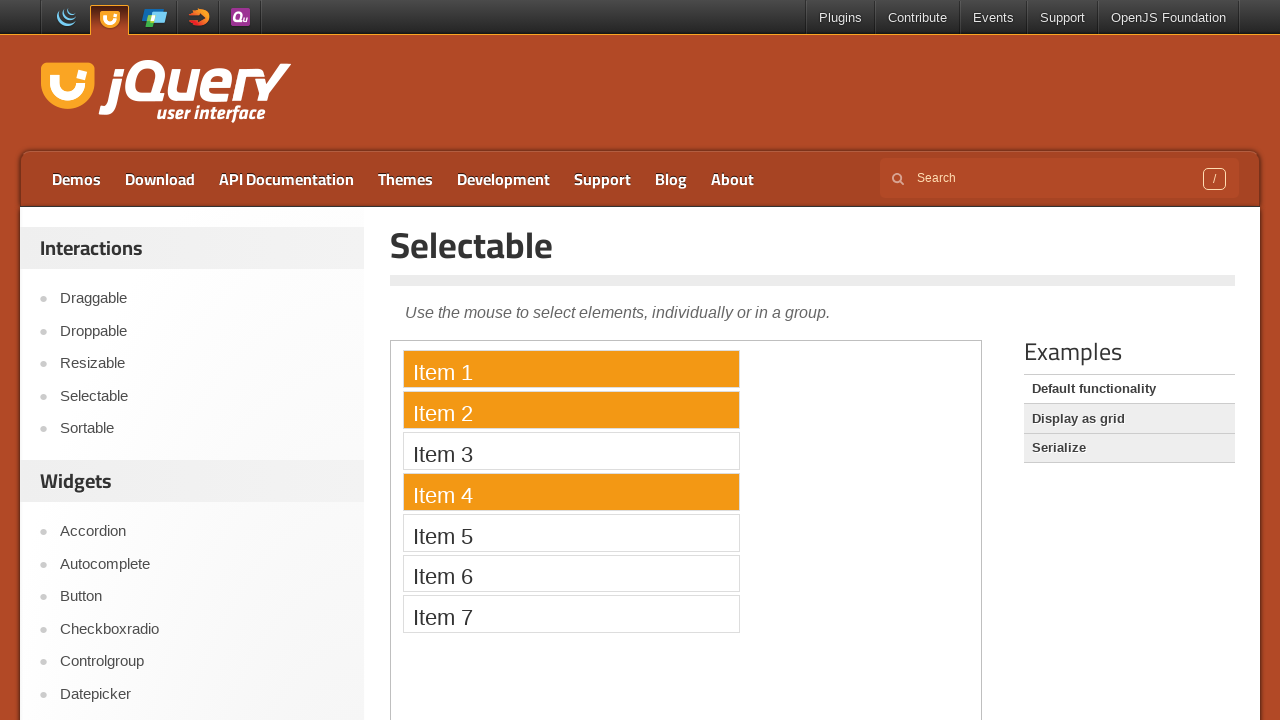

Clicked Item 5 while holding Ctrl key at (571, 532) on iframe >> nth=0 >> internal:control=enter-frame >> xpath=//li[text()='Item 5']
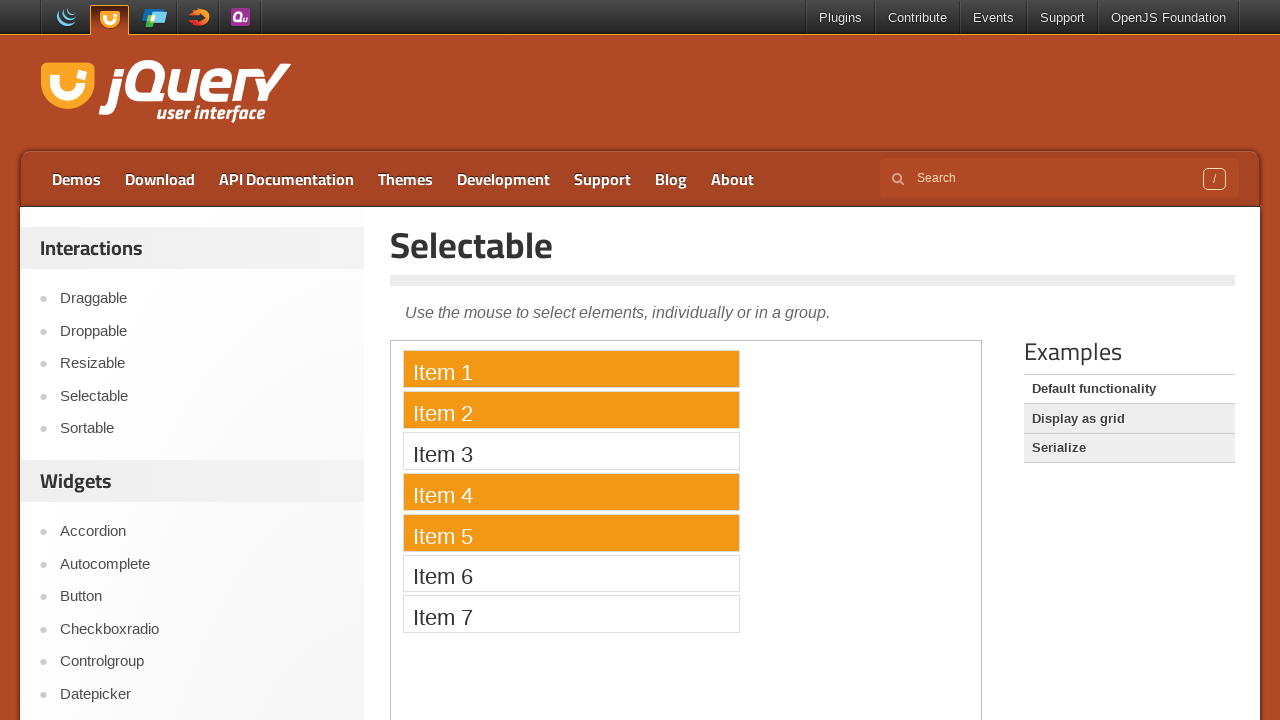

Released Ctrl key to complete multi-item selection
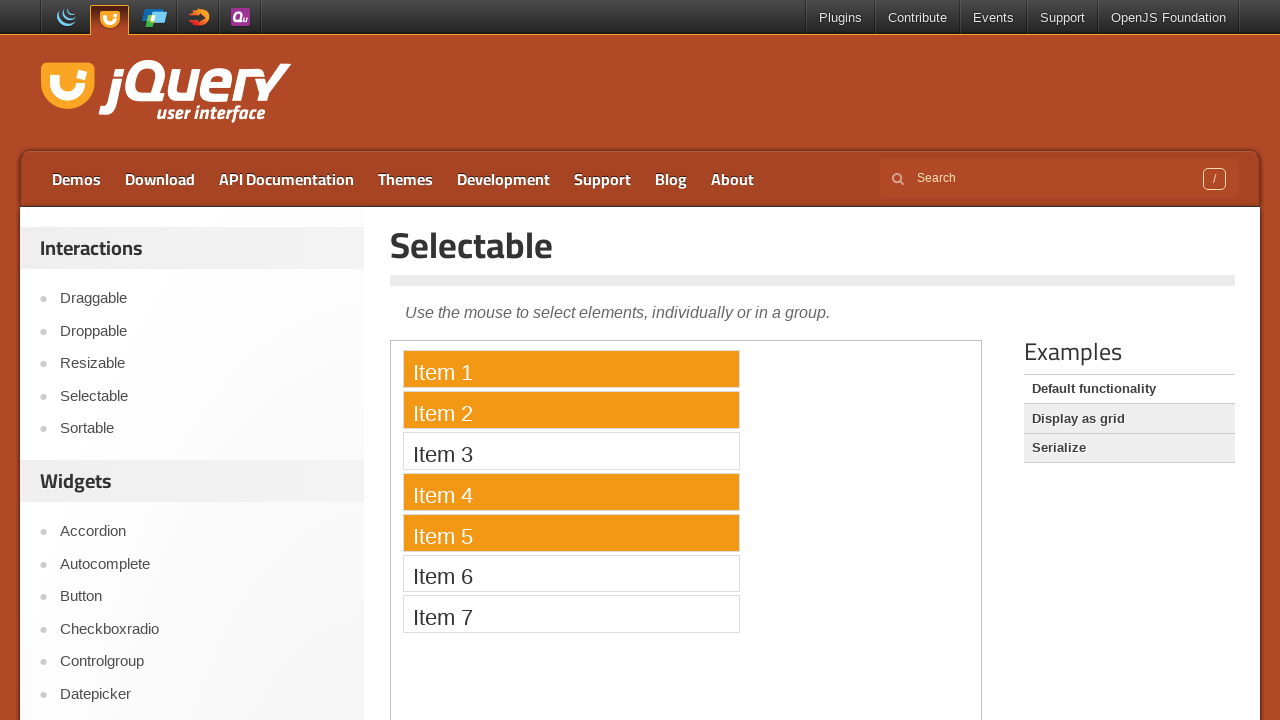

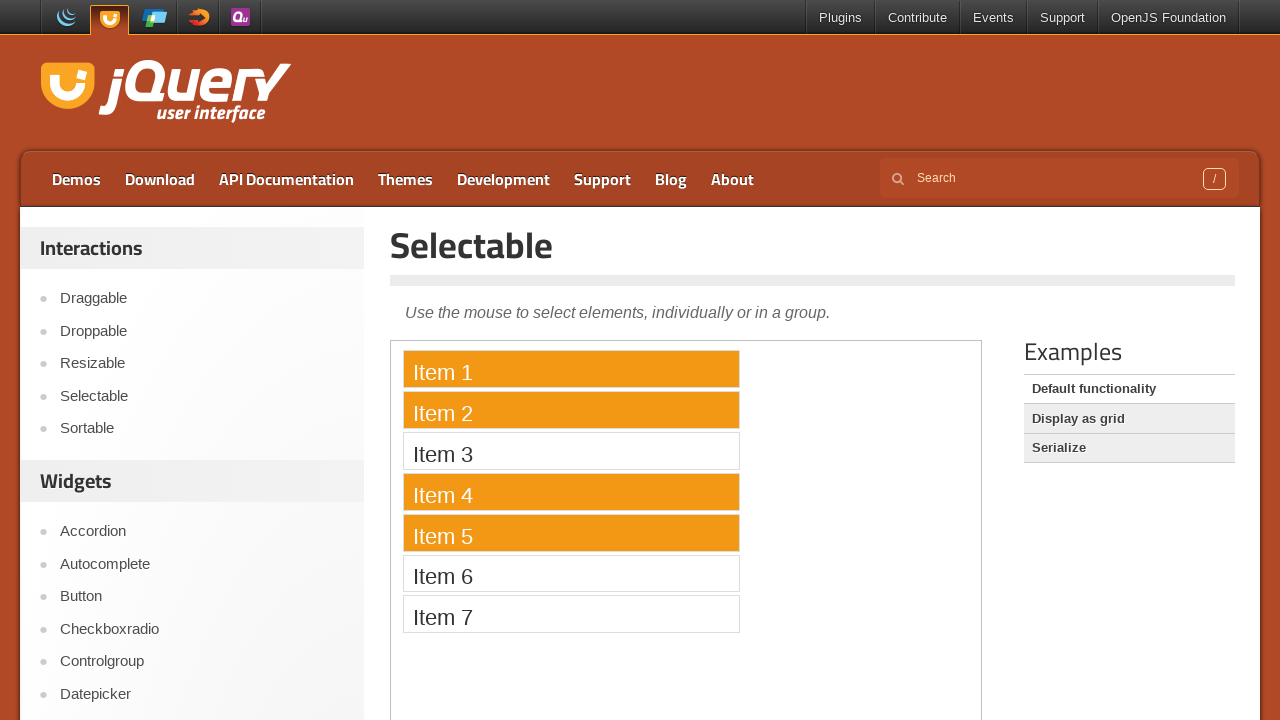